Tests opting out of A/B tests by adding opt-out cookie on homepage before navigating to the A/B test page

Starting URL: http://the-internet.herokuapp.com

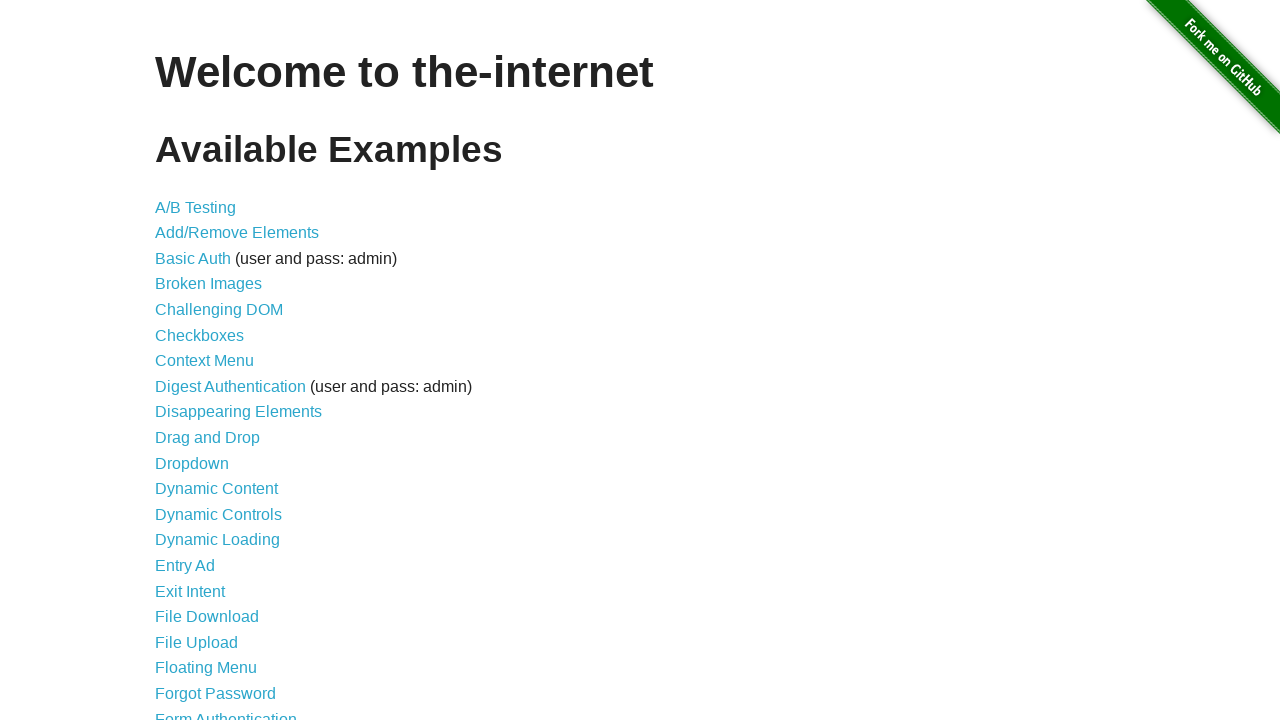

Added optimizelyOptOut cookie to context
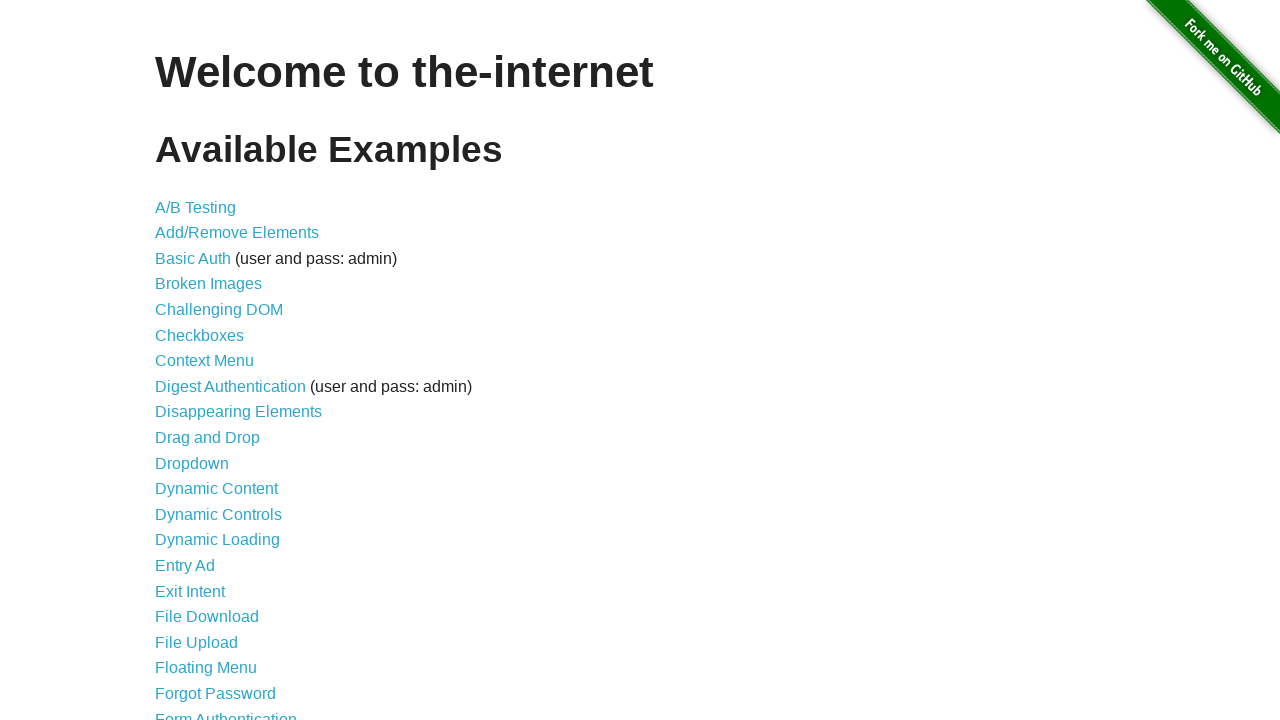

Navigated to A/B test page with opt-out cookie
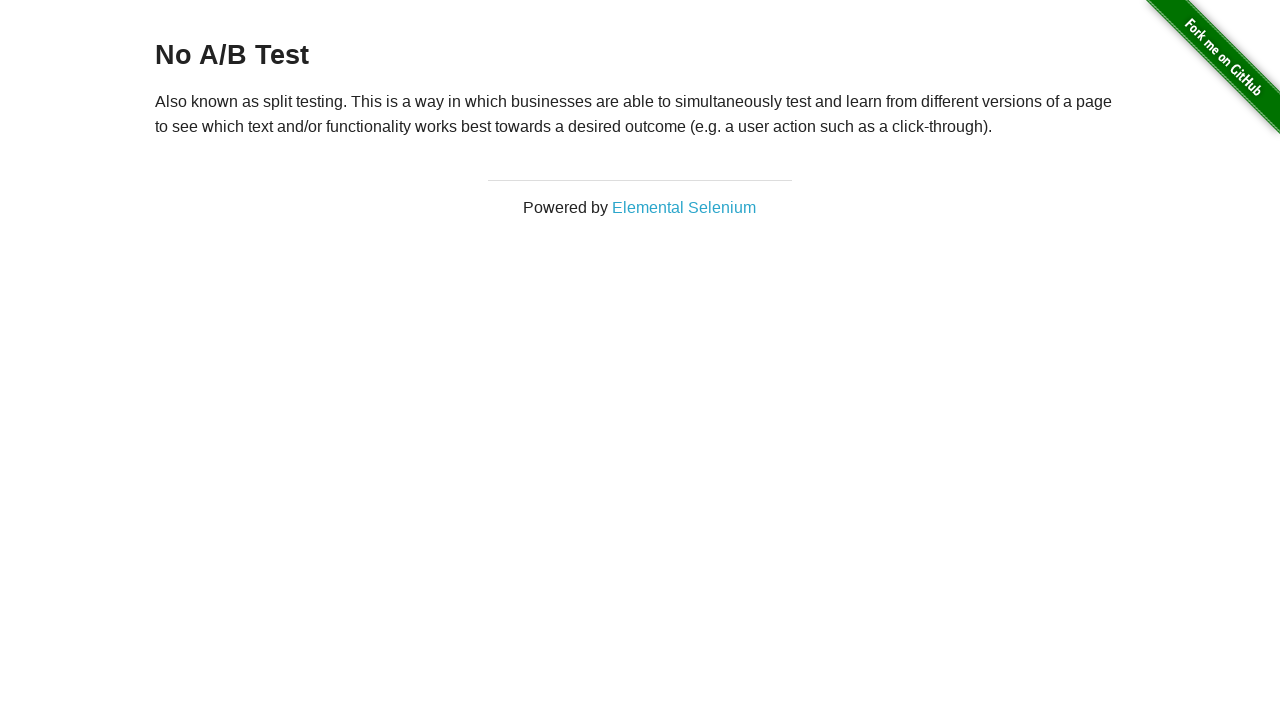

Heading element loaded on page
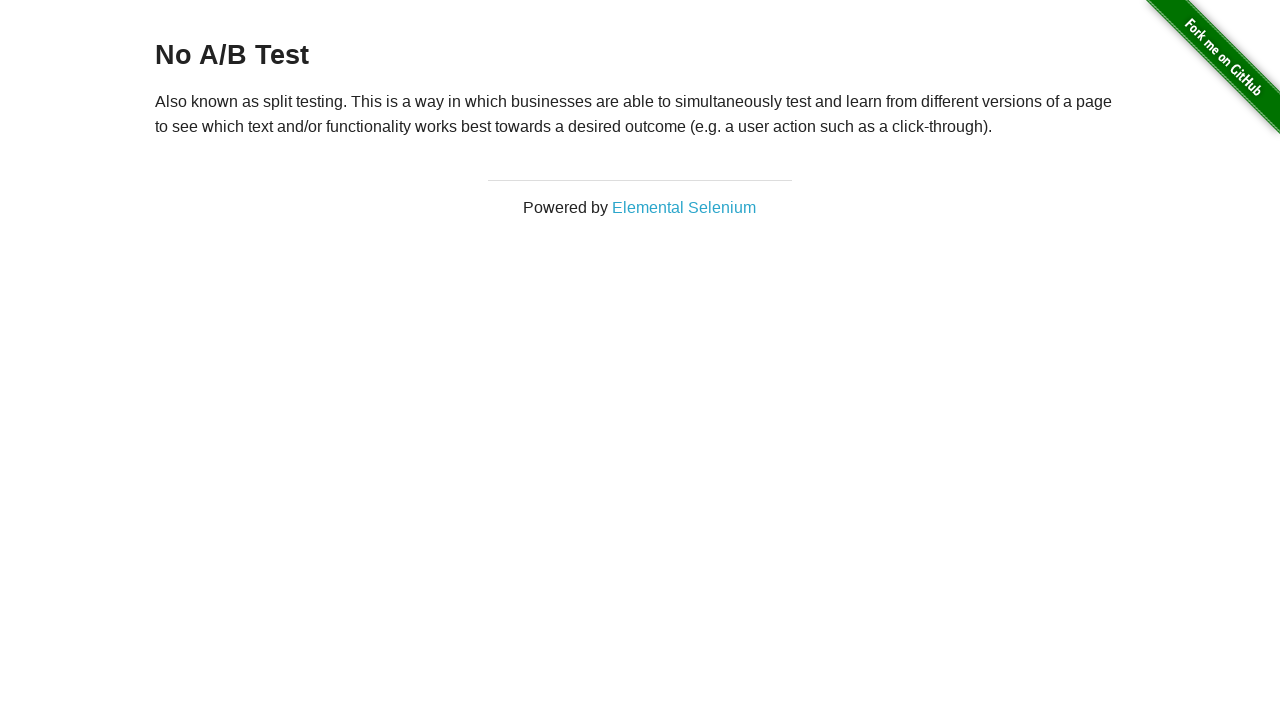

Retrieved heading text from page
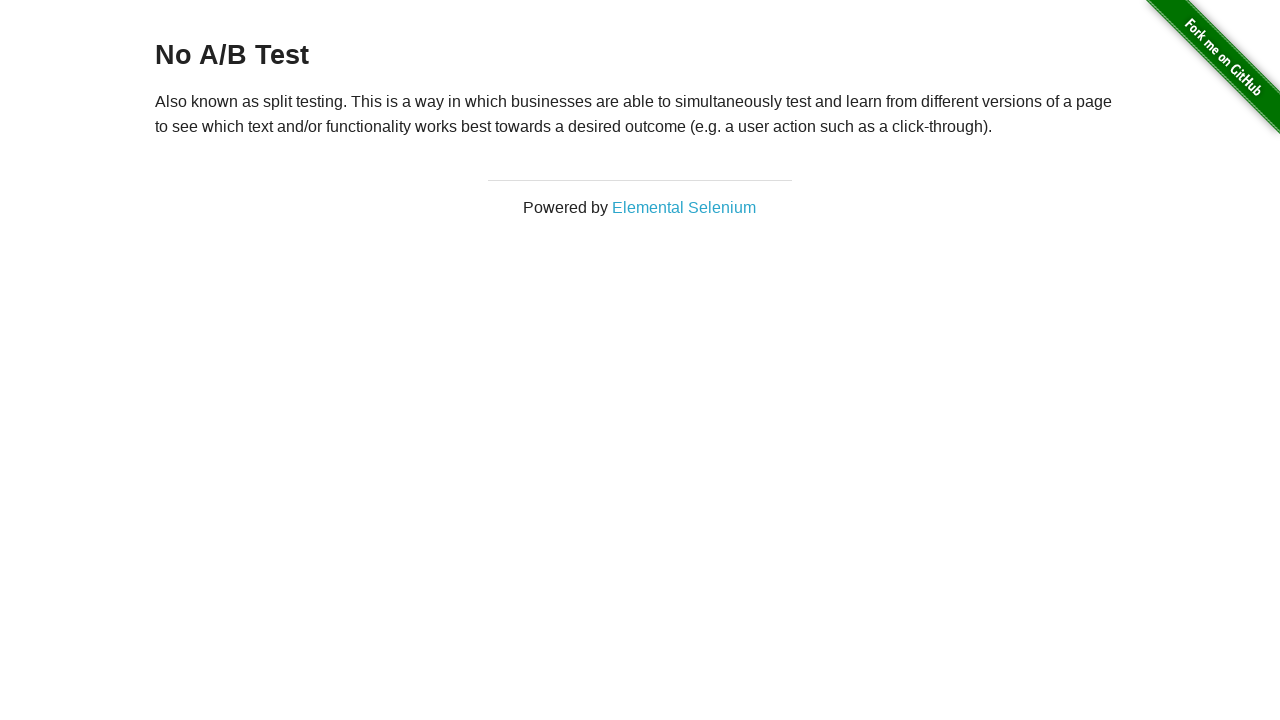

Verified heading text equals 'No A/B Test' - opt-out successful
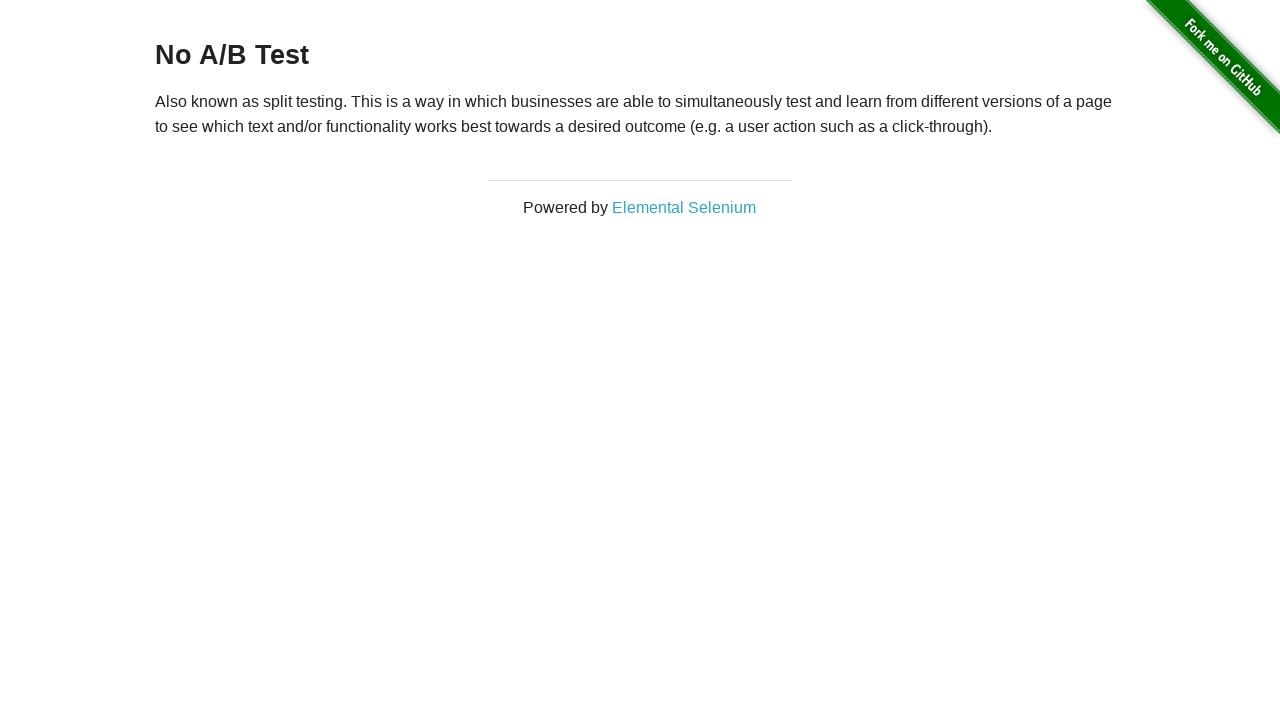

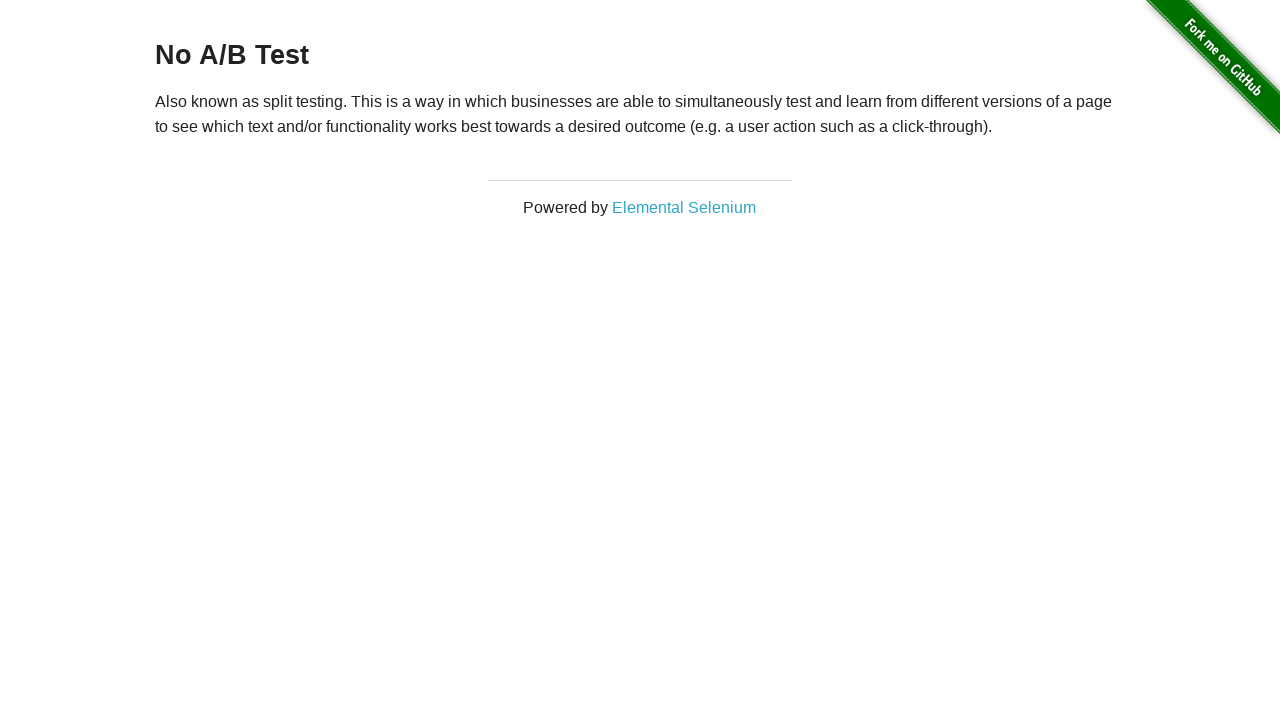